Navigates to Selenium HQ website and verifies the page title contains "Selenium"

Starting URL: https://www.seleniumhq.org/

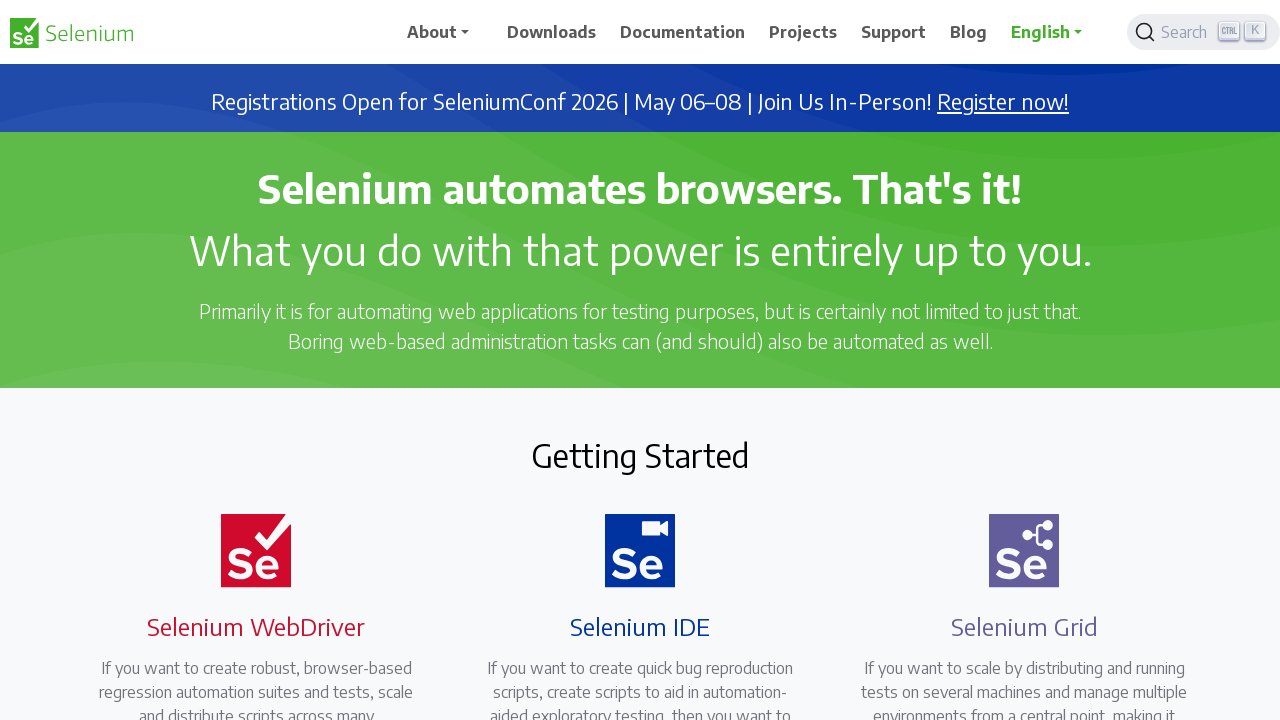

Navigated to Selenium HQ website
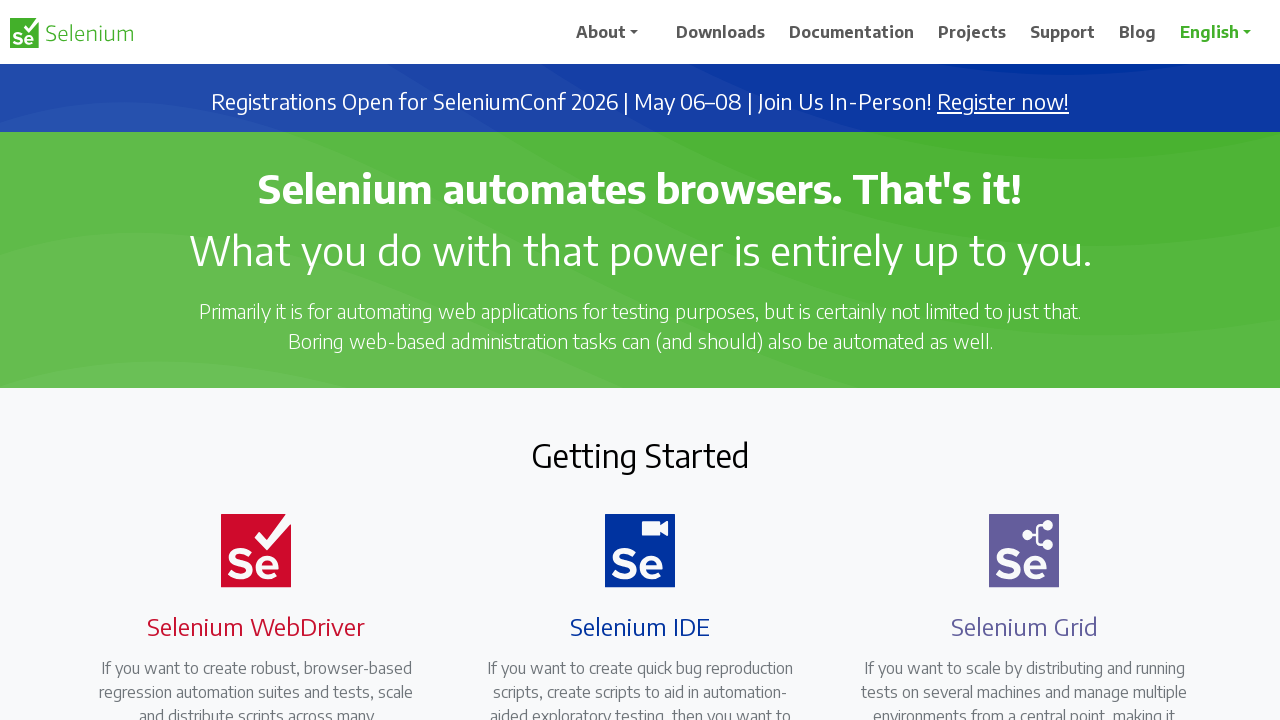

Verified page title contains 'Selenium'
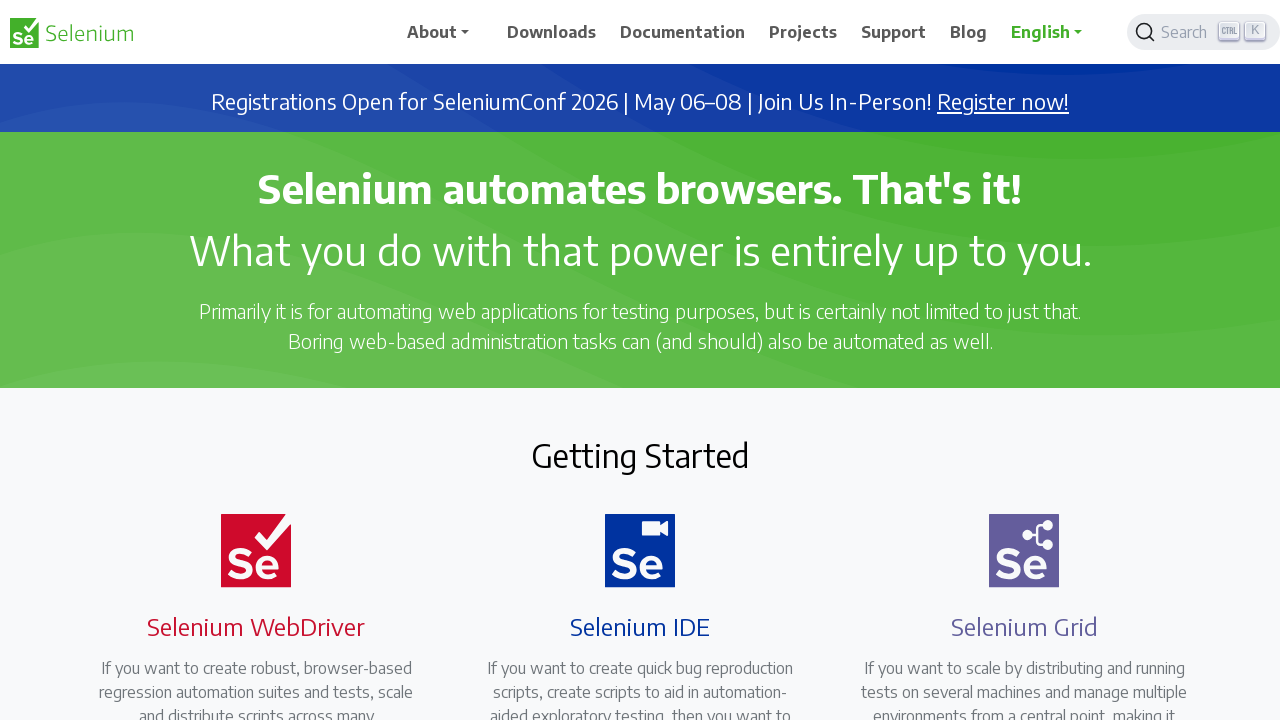

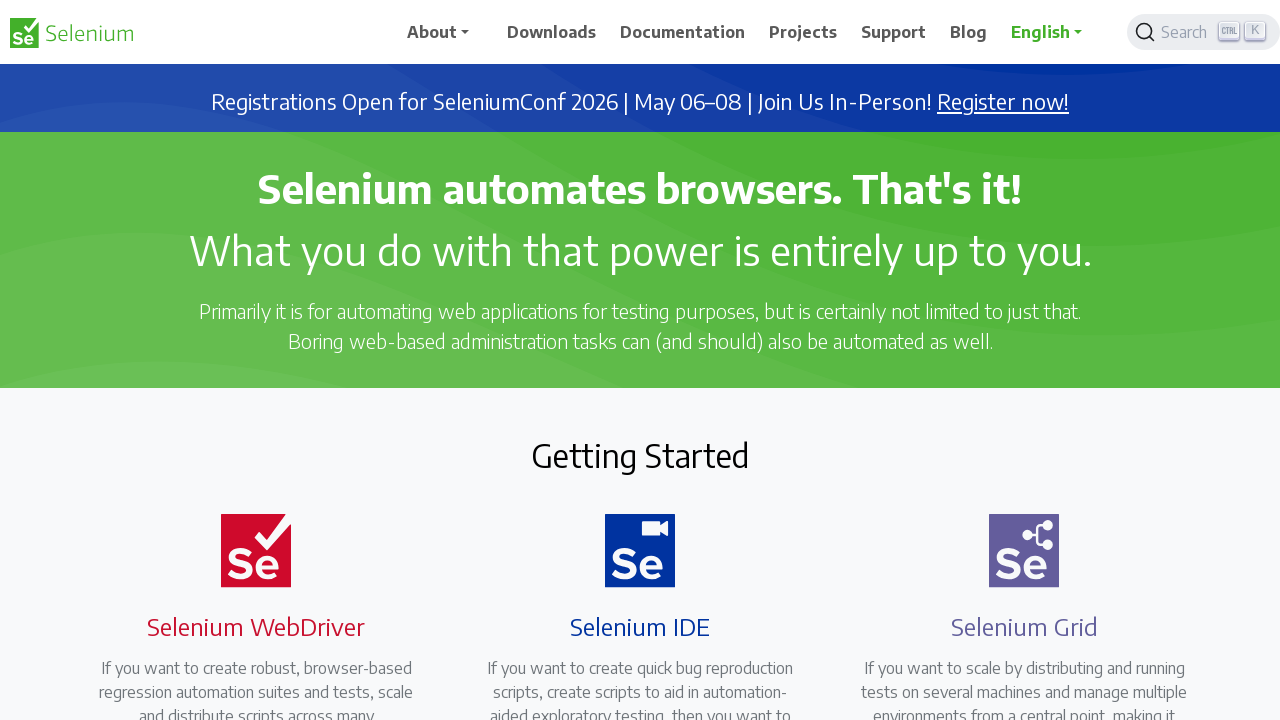